Tests geolocation mocking by setting coordinates for Dubai, UAE and verifying the location detection page loads with the mocked location

Starting URL: https://where-am-i.org/

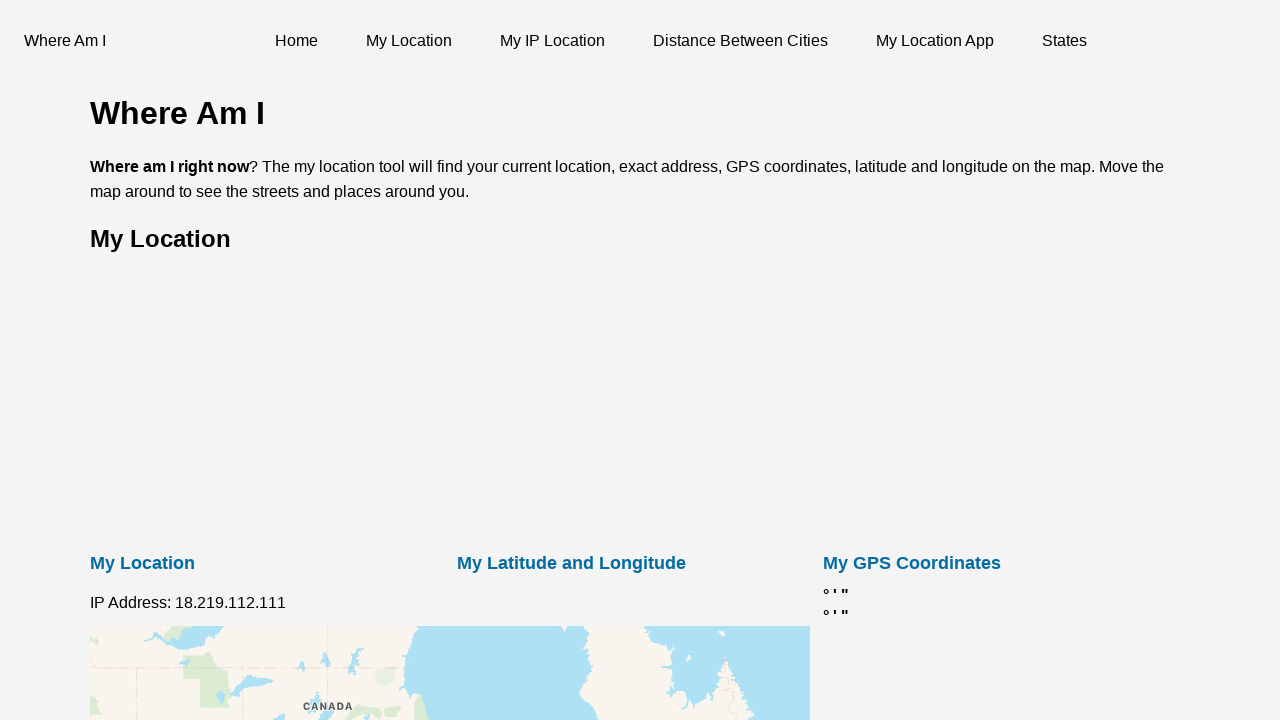

Set geolocation to Dubai coordinates (25.1972°N, 55.2744°E)
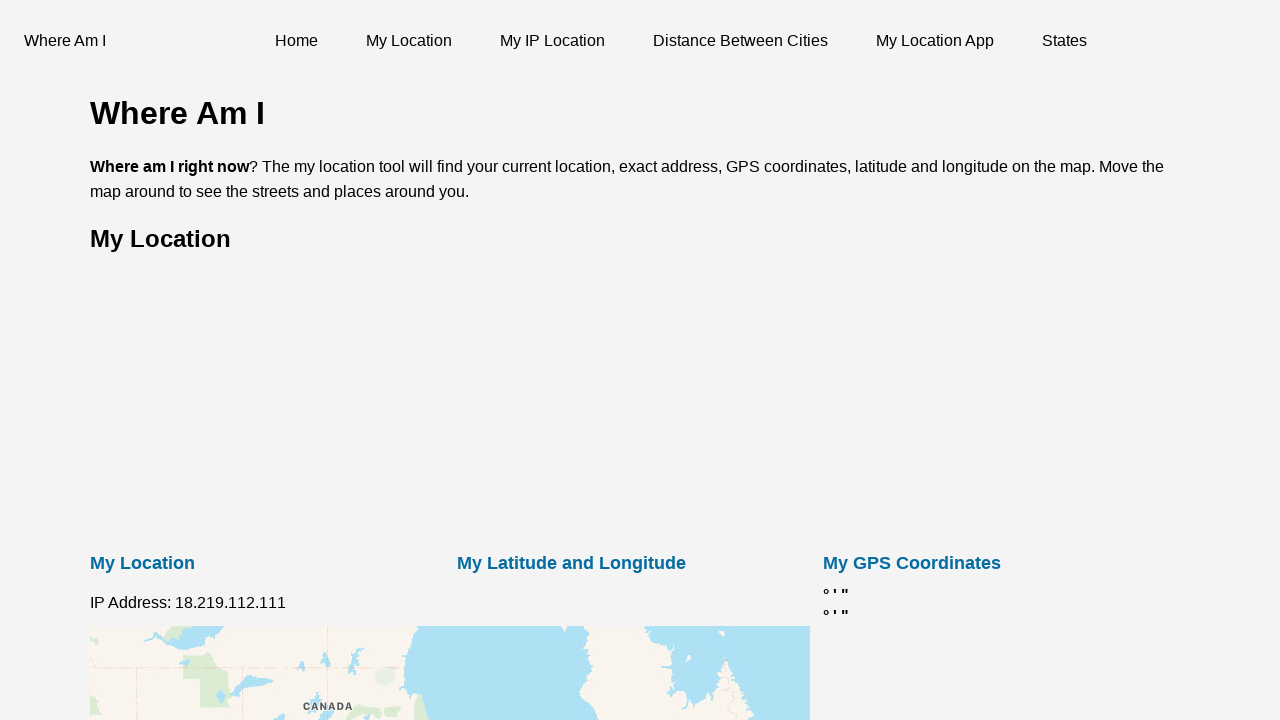

Granted geolocation permissions
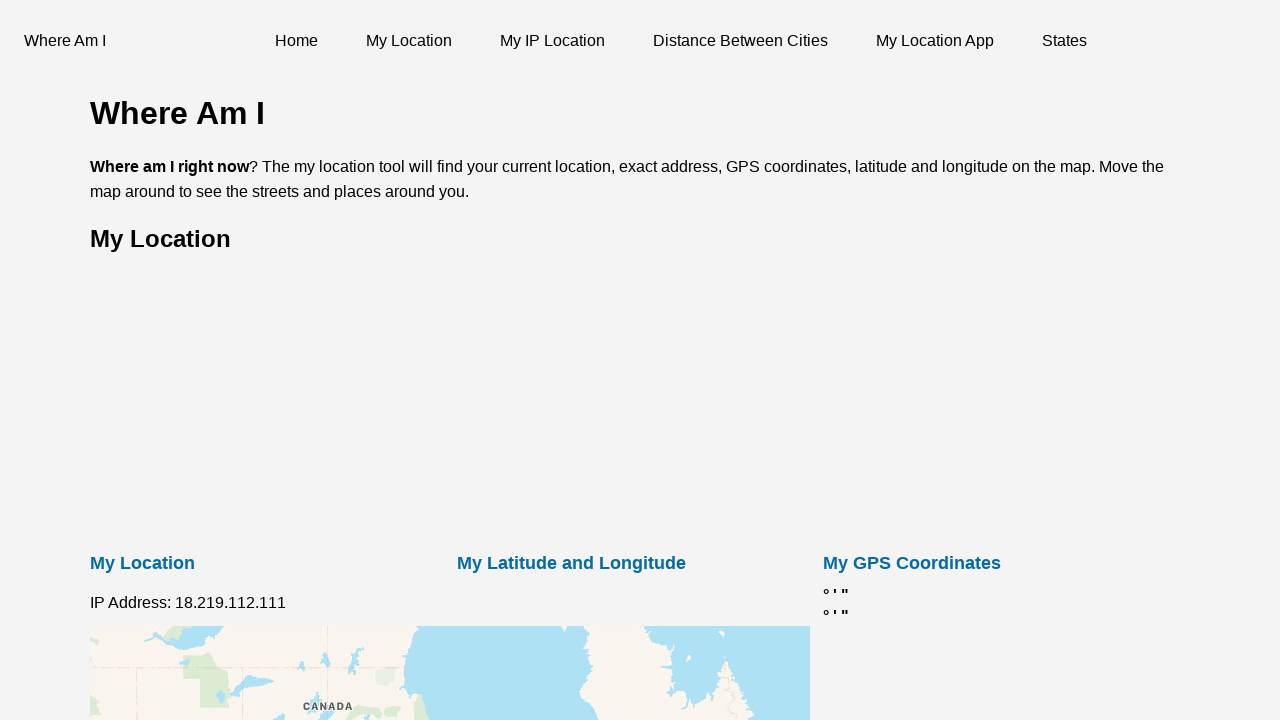

Reloaded page to apply mocked geolocation
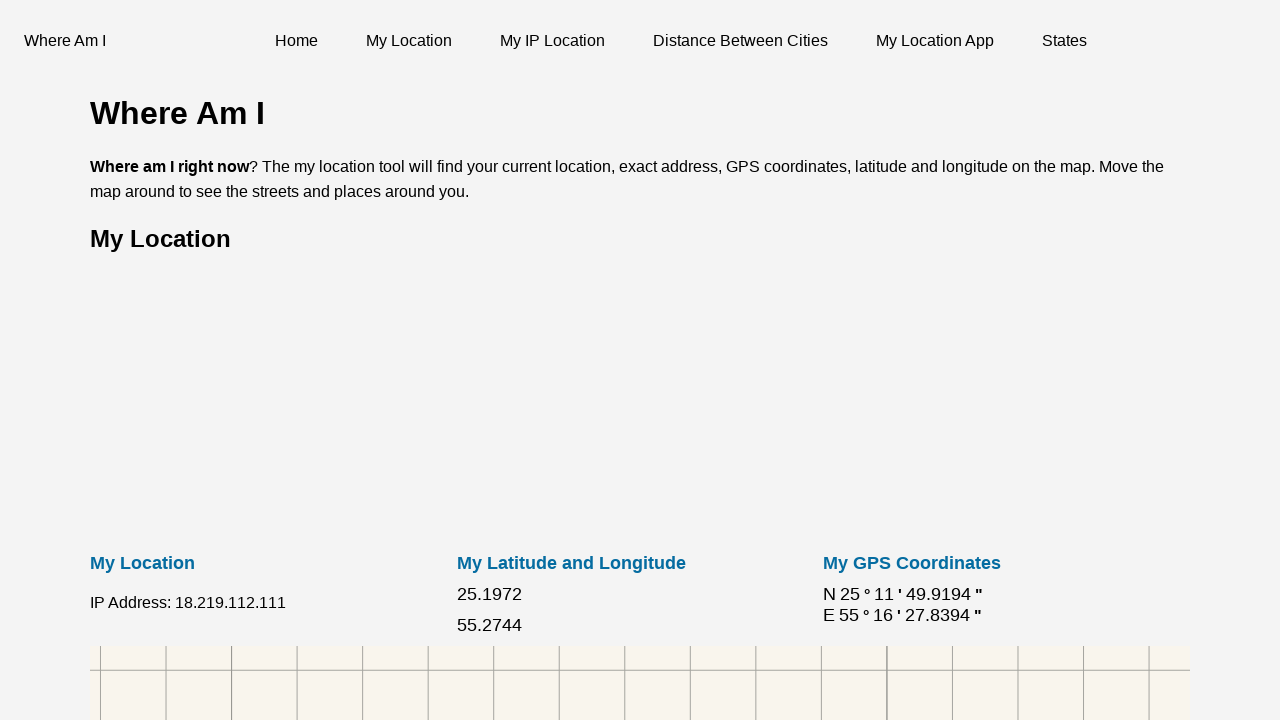

Location detection page loaded with mocked Dubai geolocation
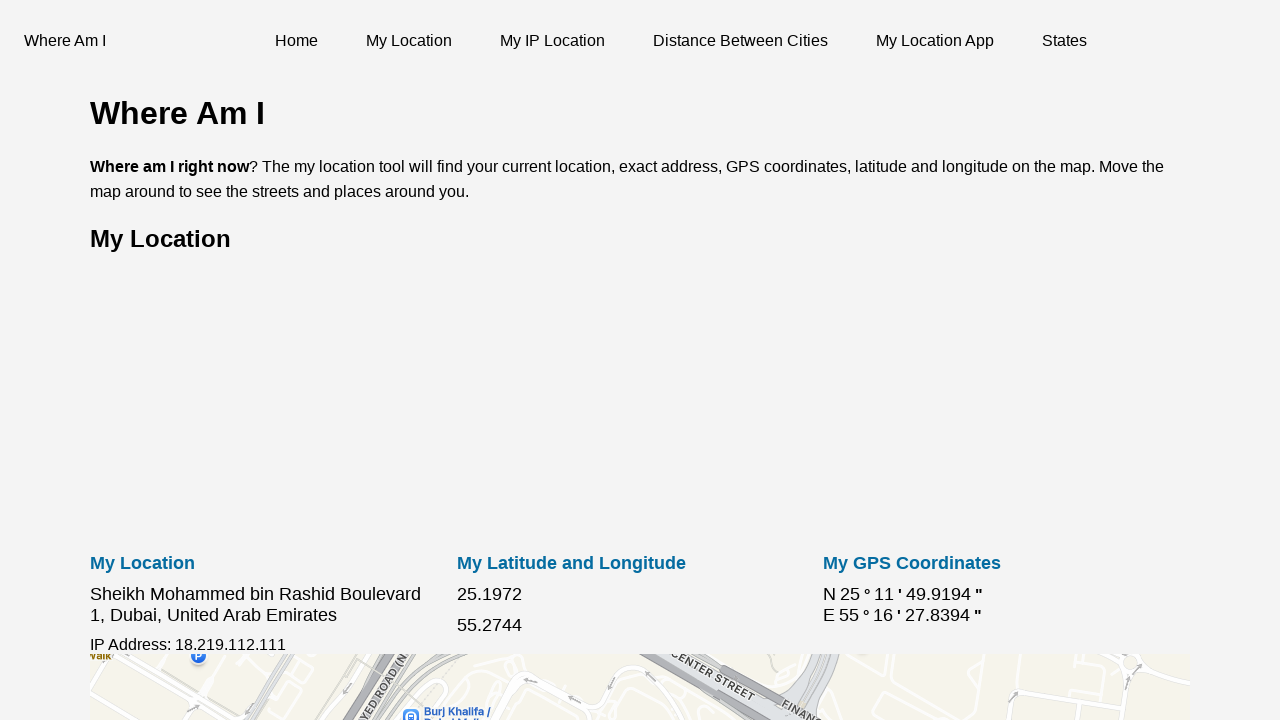

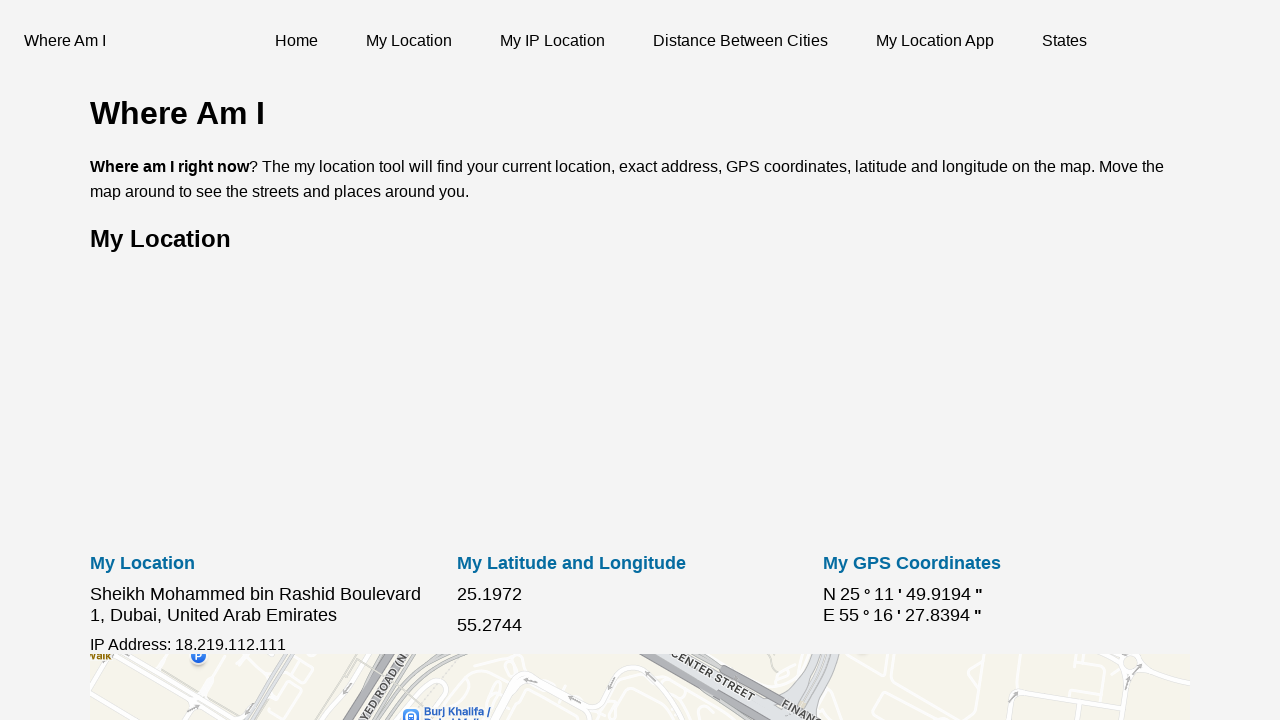